Tests multiple window handling by opening several popup examples from W3Schools and navigating between them

Starting URL: https://www.w3schools.com/js/js_popup.asp

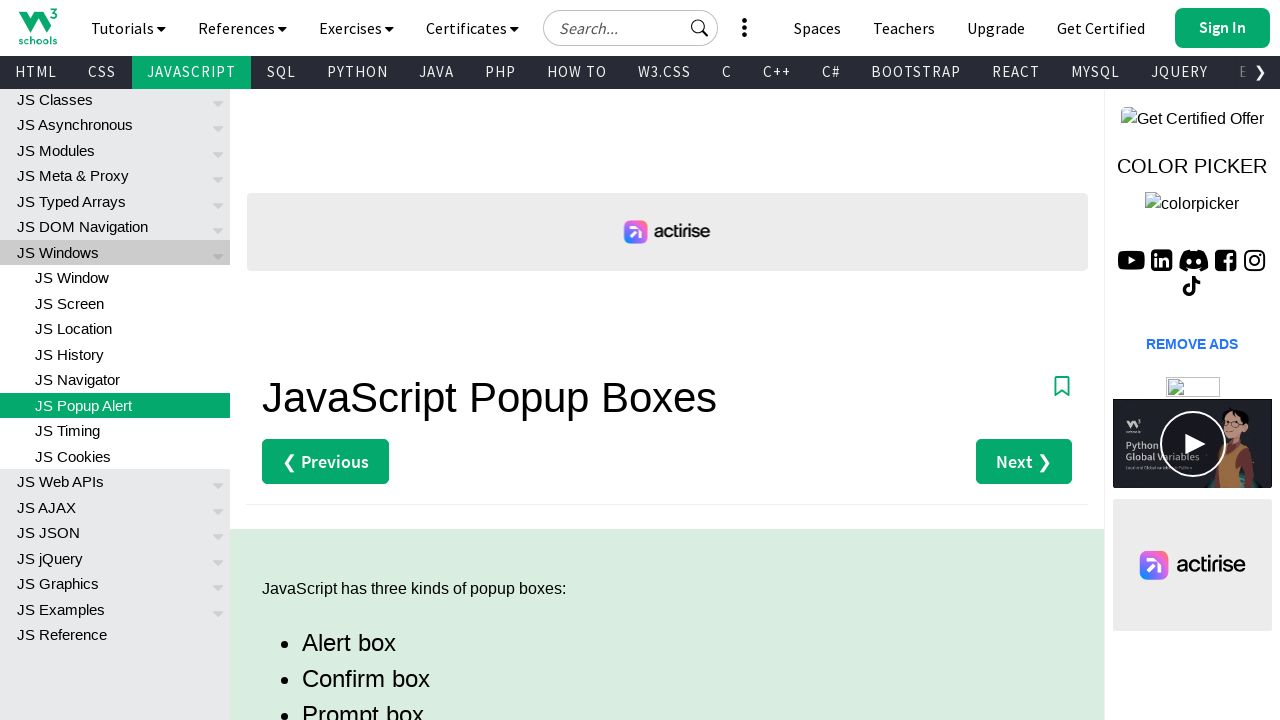

Clicked 'Try it Yourself' button for Alert example at (334, 360) on a.w3-btn[href="tryit.asp?filename=tryjs_alert"]
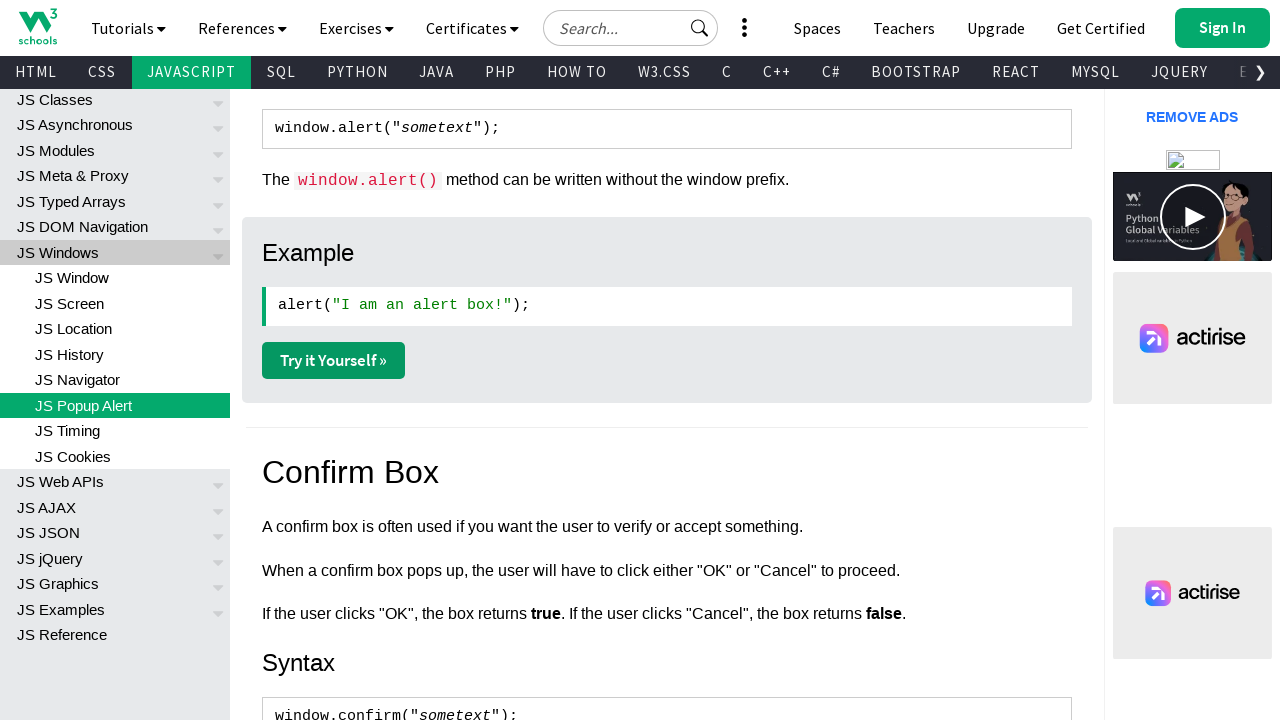

Clicked 'Try it Yourself' button for Confirm example at (334, 361) on a.w3-btn[href="tryit.asp?filename=tryjs_confirm"]
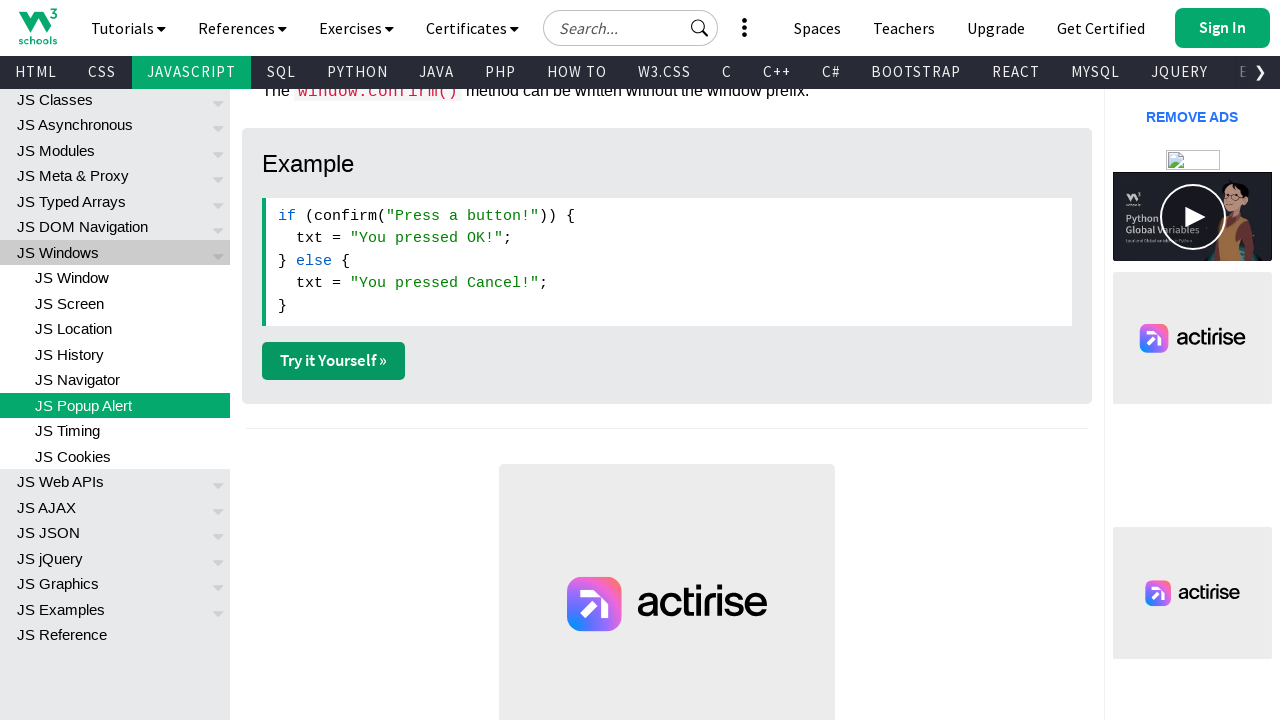

Clicked 'Try it Yourself' button for Prompt example at (334, 361) on a.w3-btn[href="tryit.asp?filename=tryjs_prompt"]
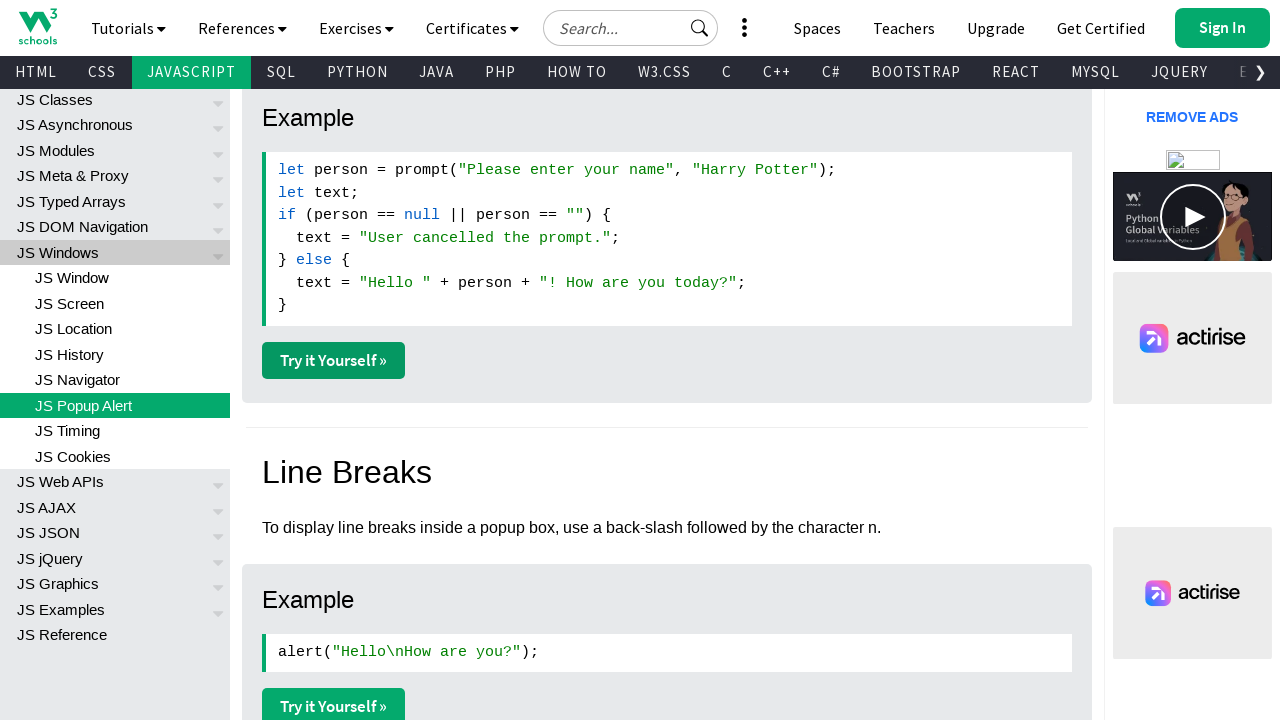

Retrieved all open pages/windows from context
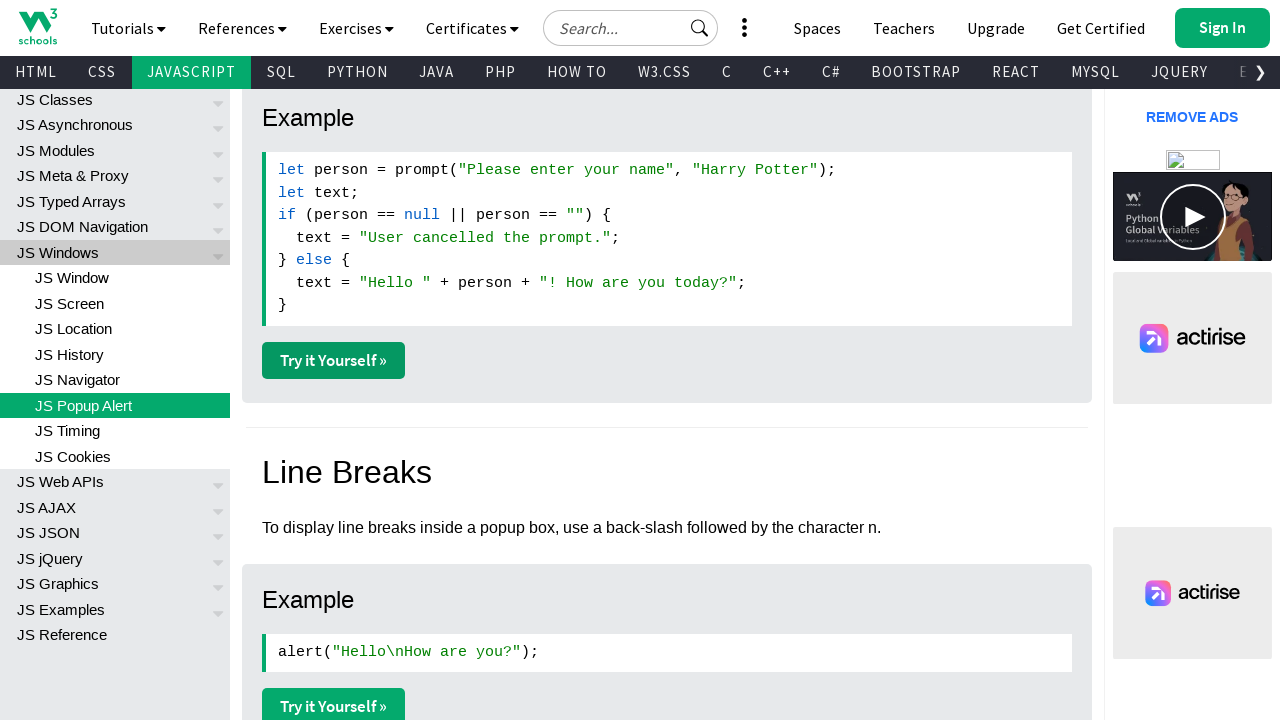

Brought window 1 to front: https://www.w3schools.com/js/js_popup.asp
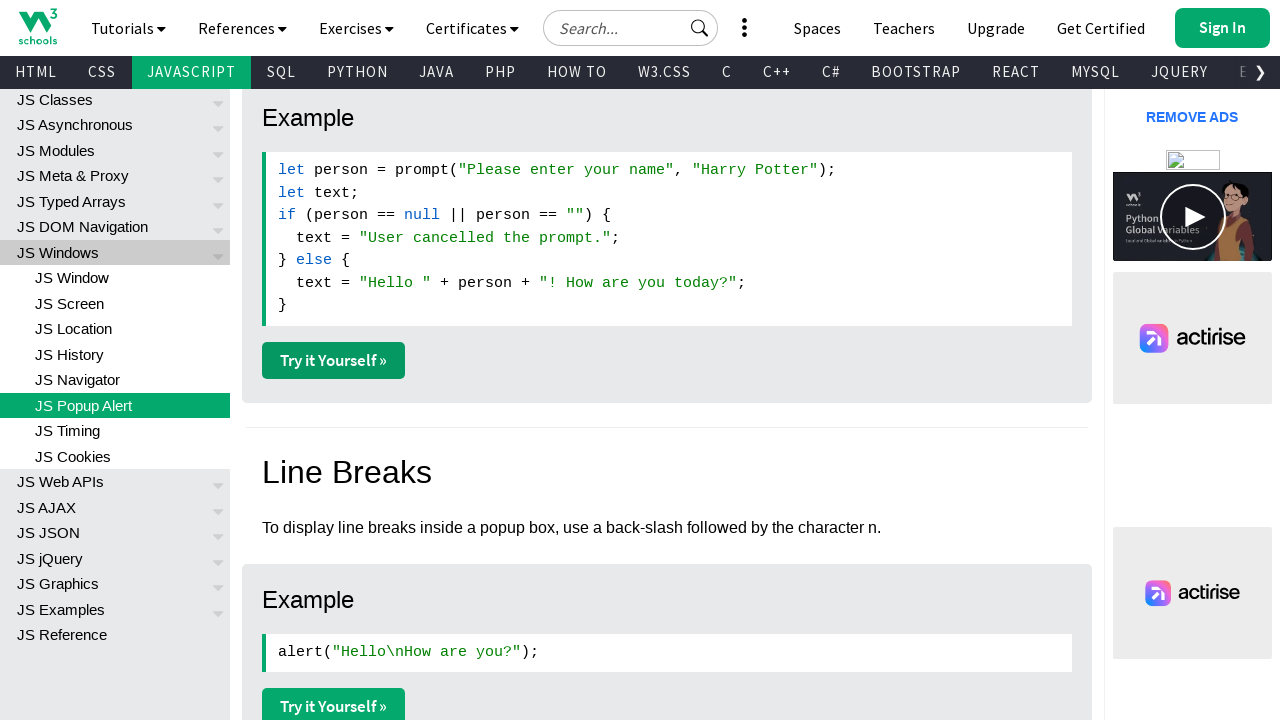

Brought window 2 to front: https://www.w3schools.com/js/tryit.asp?filename=tryjs_alert
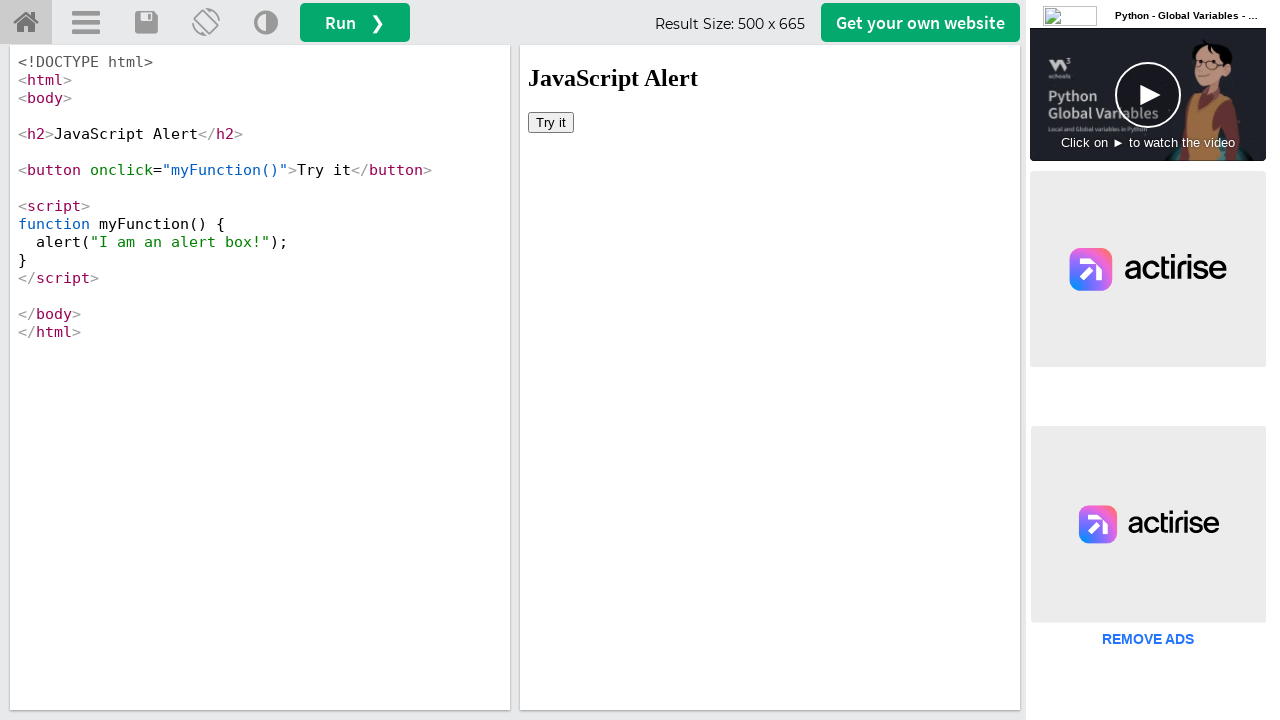

Brought window 3 to front: https://www.w3schools.com/js/tryit.asp?filename=tryjs_confirm
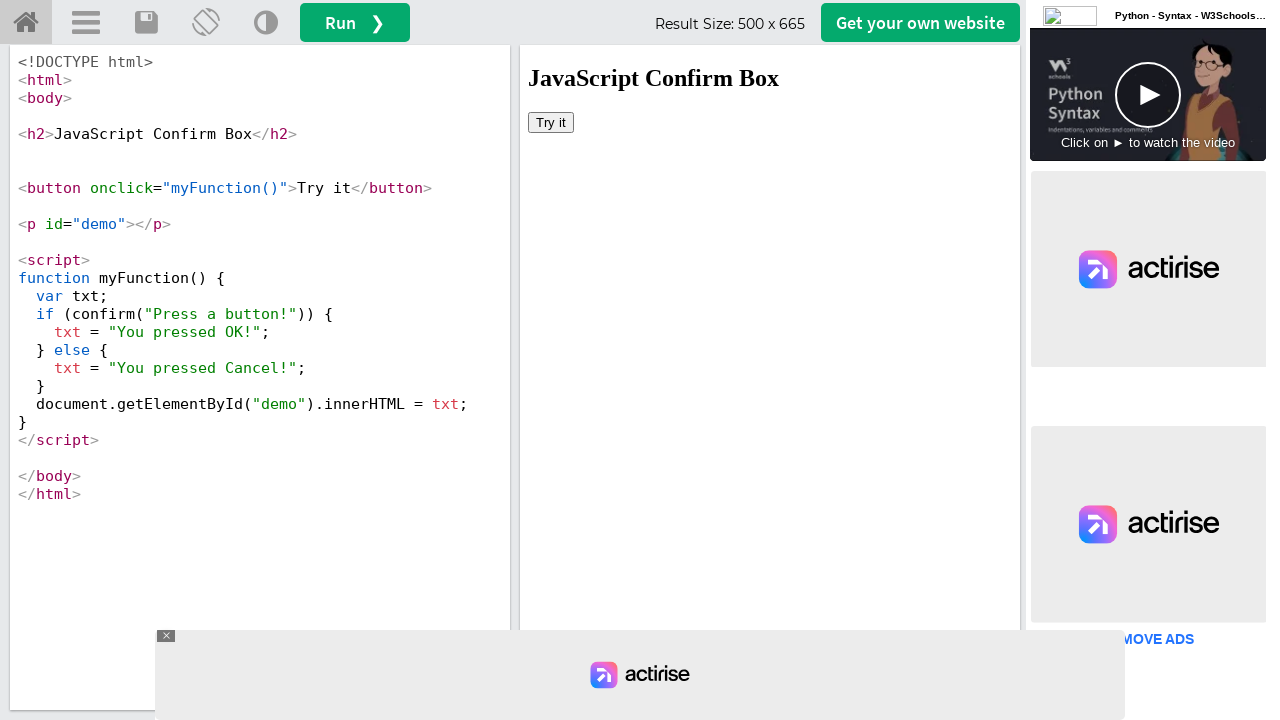

Brought window 4 to front: https://www.w3schools.com/js/tryit.asp?filename=tryjs_prompt
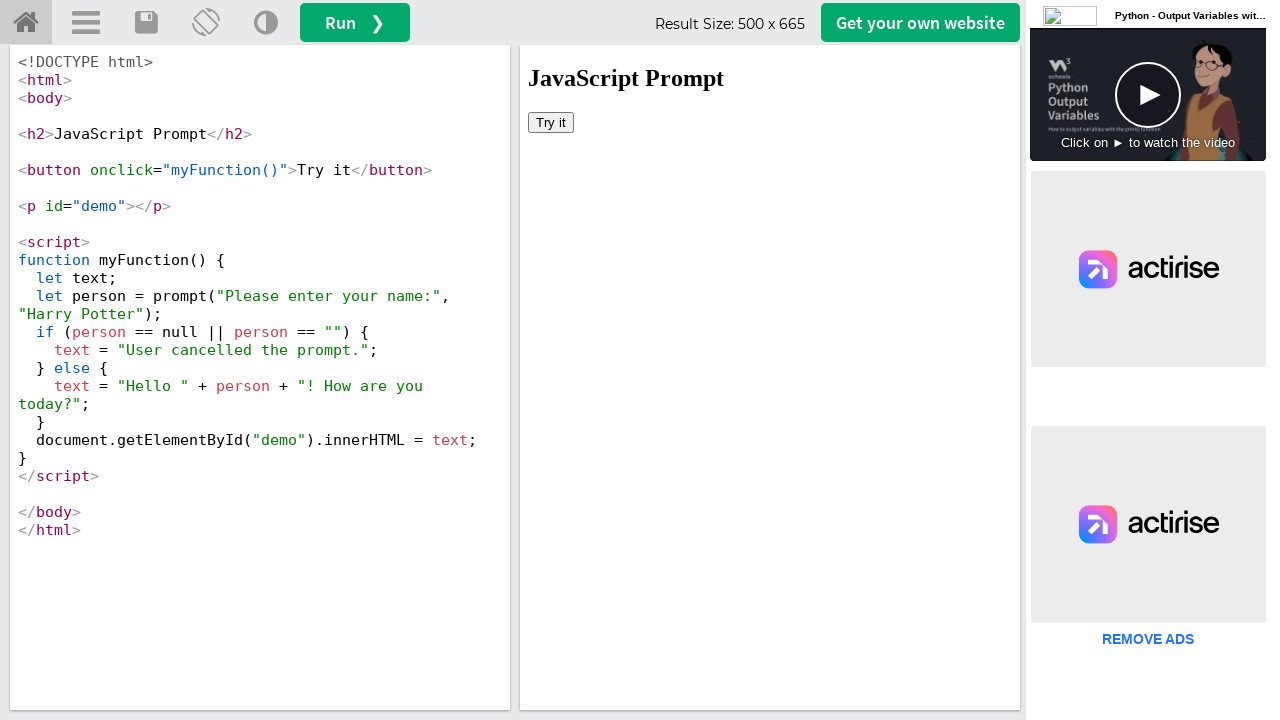

Navigated back on the original page
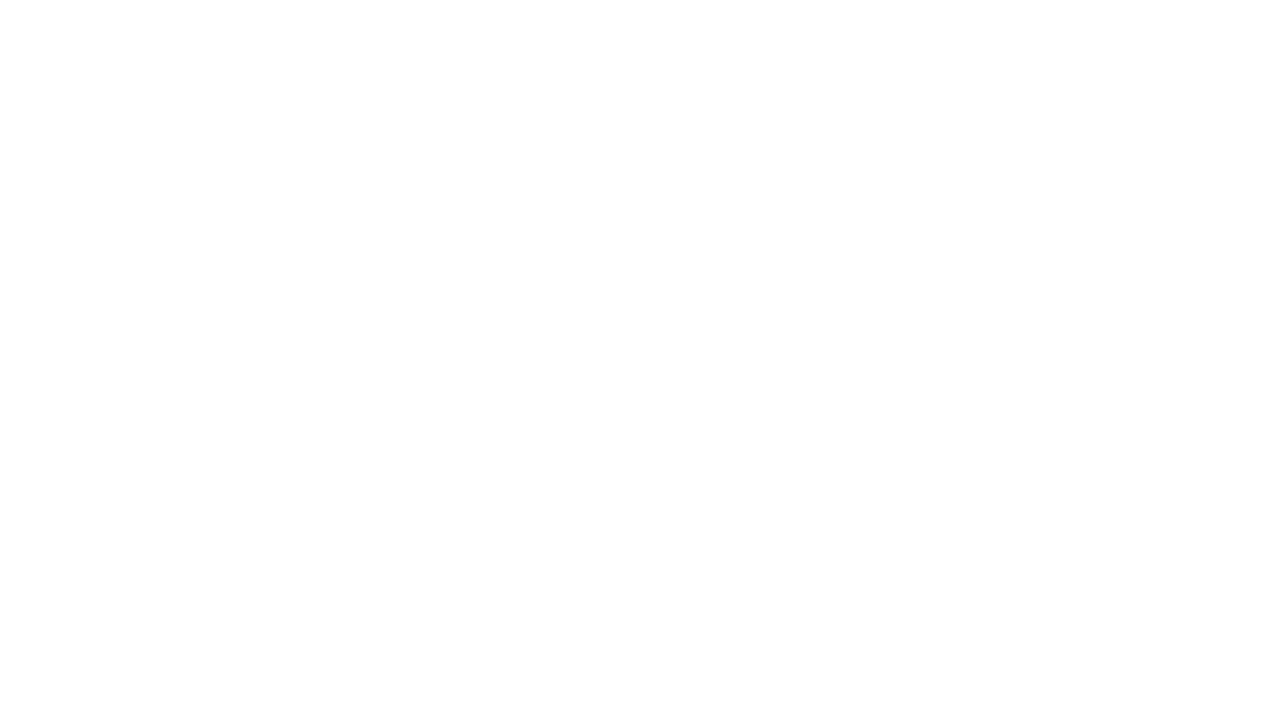

Navigated back on the original page
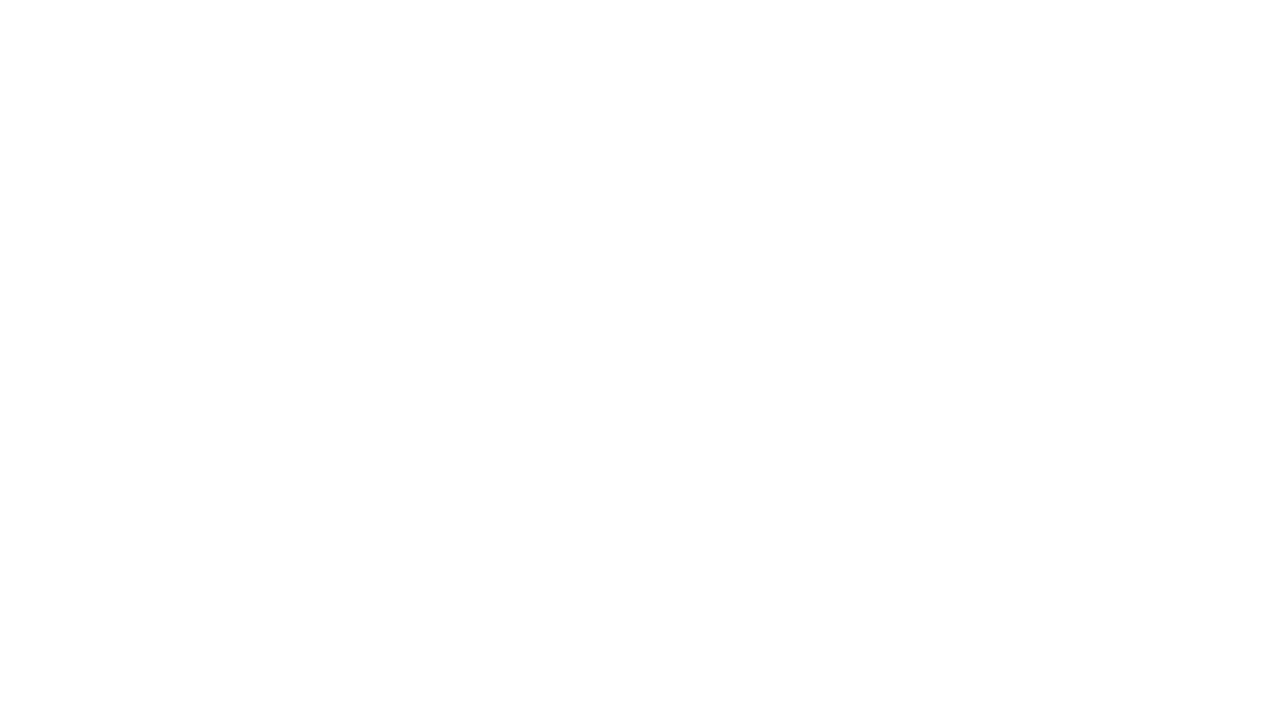

Navigated back on the original page
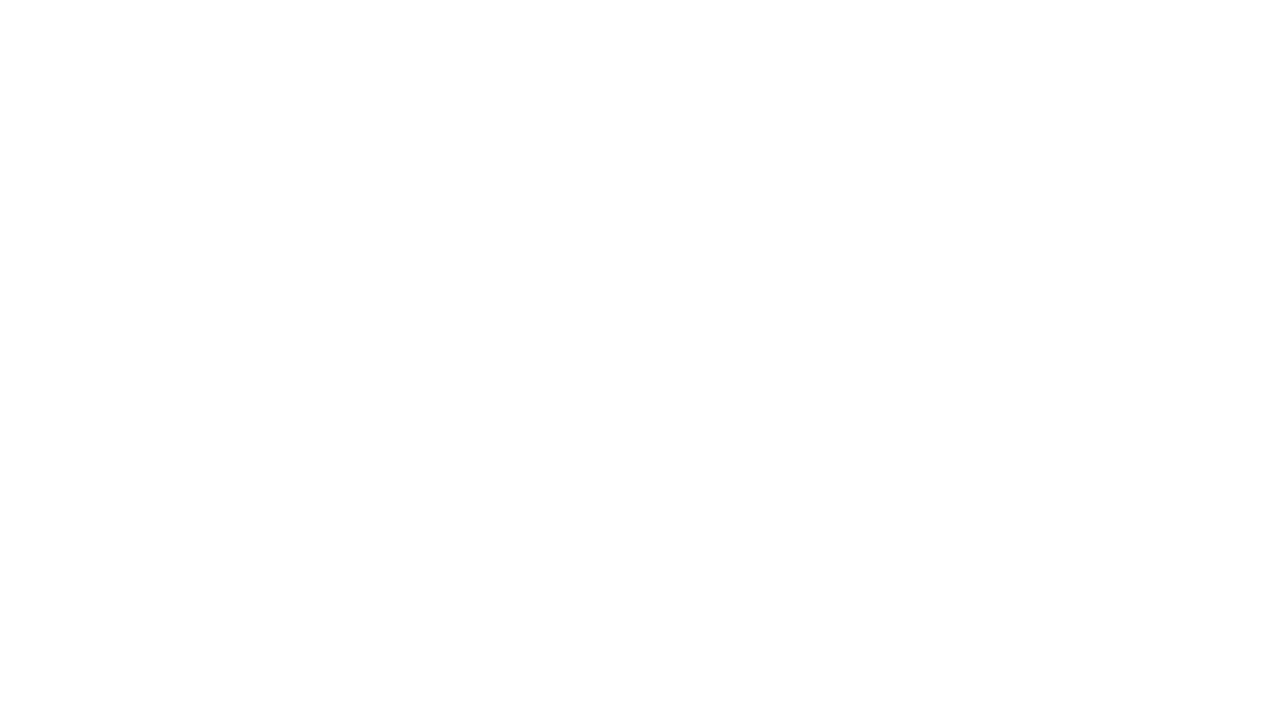

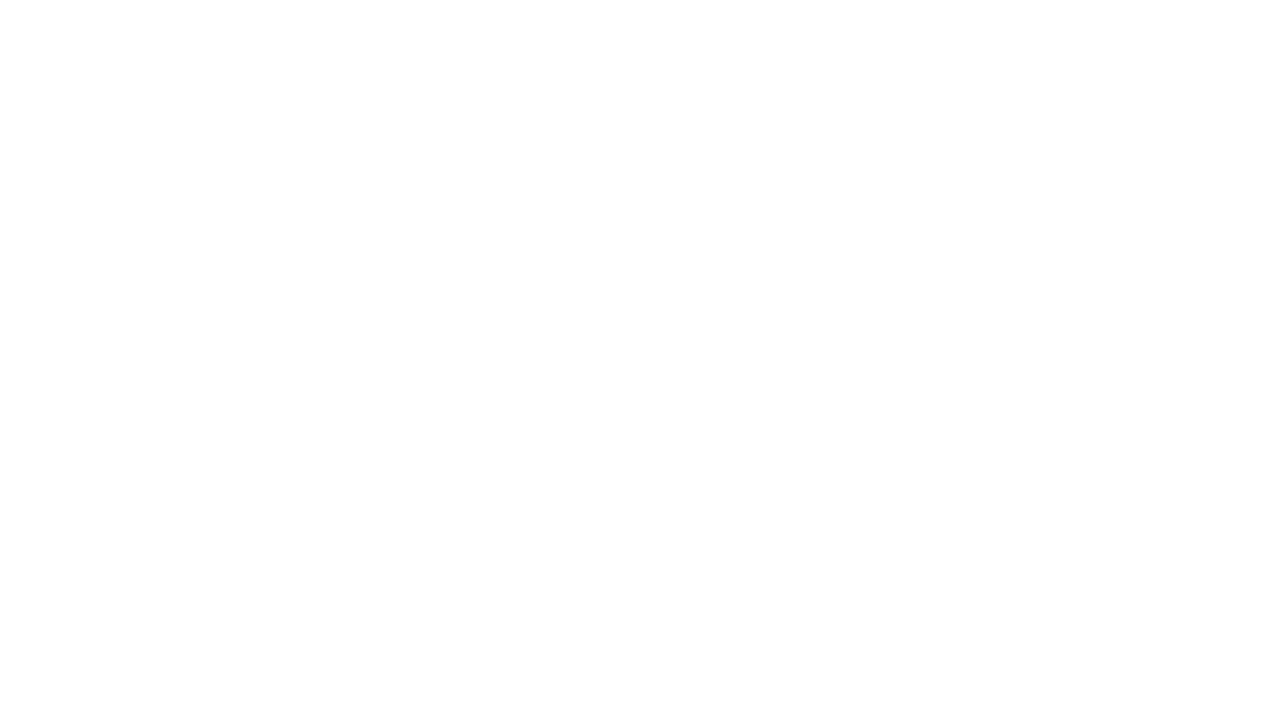